Tests drag and drop functionality on jQuery UI demo page by dragging an element and dropping it onto a target area within an iframe

Starting URL: https://jqueryui.com/droppable/

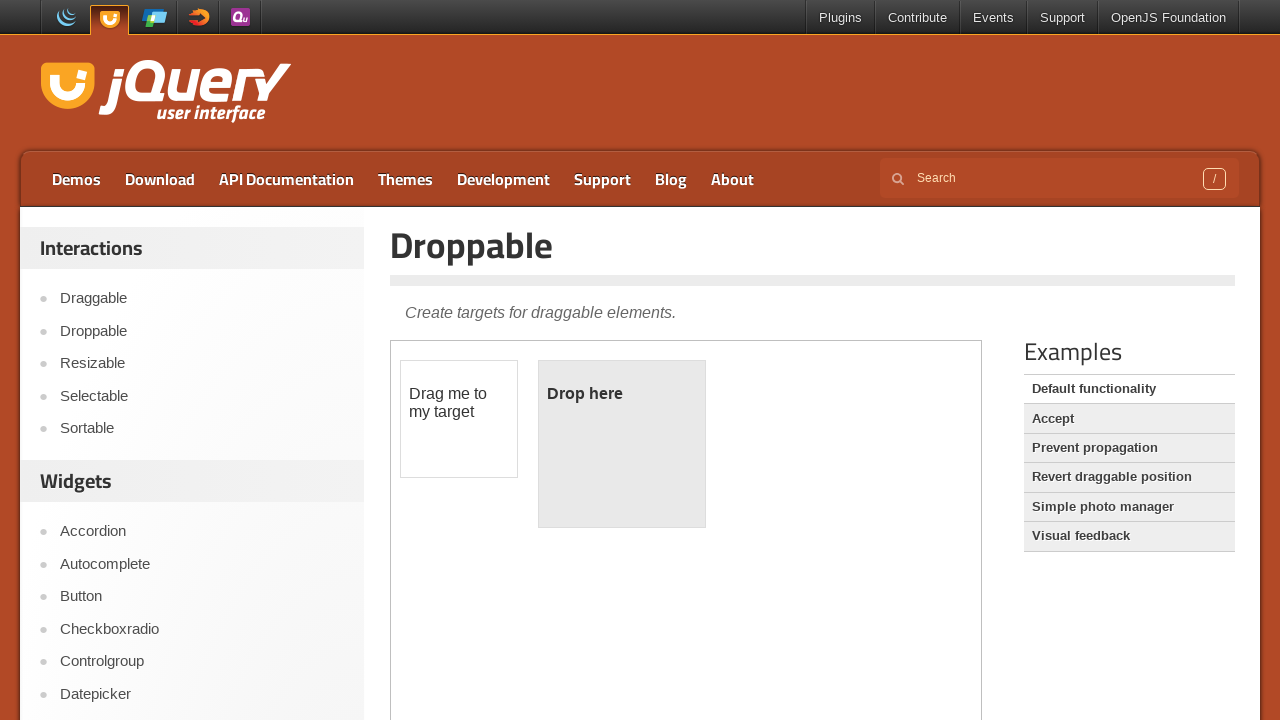

Located and accessed the iframe containing the drag and drop demo
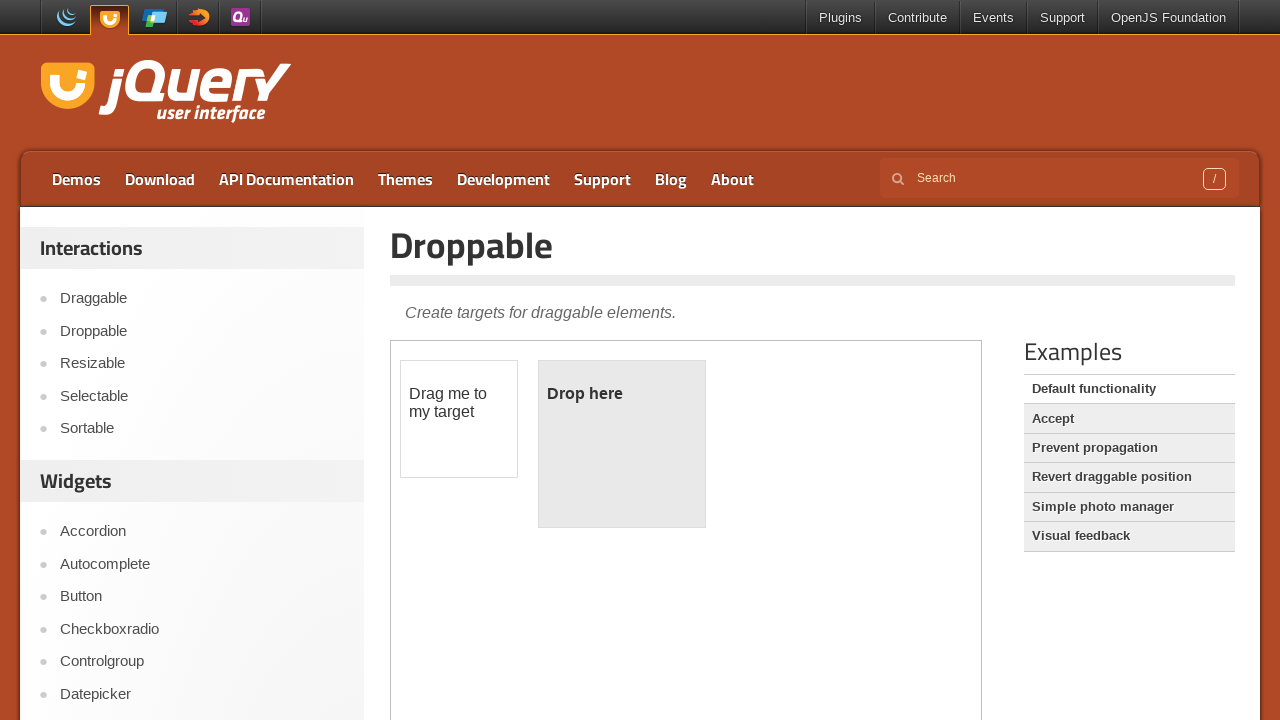

Located the draggable element with id 'draggable'
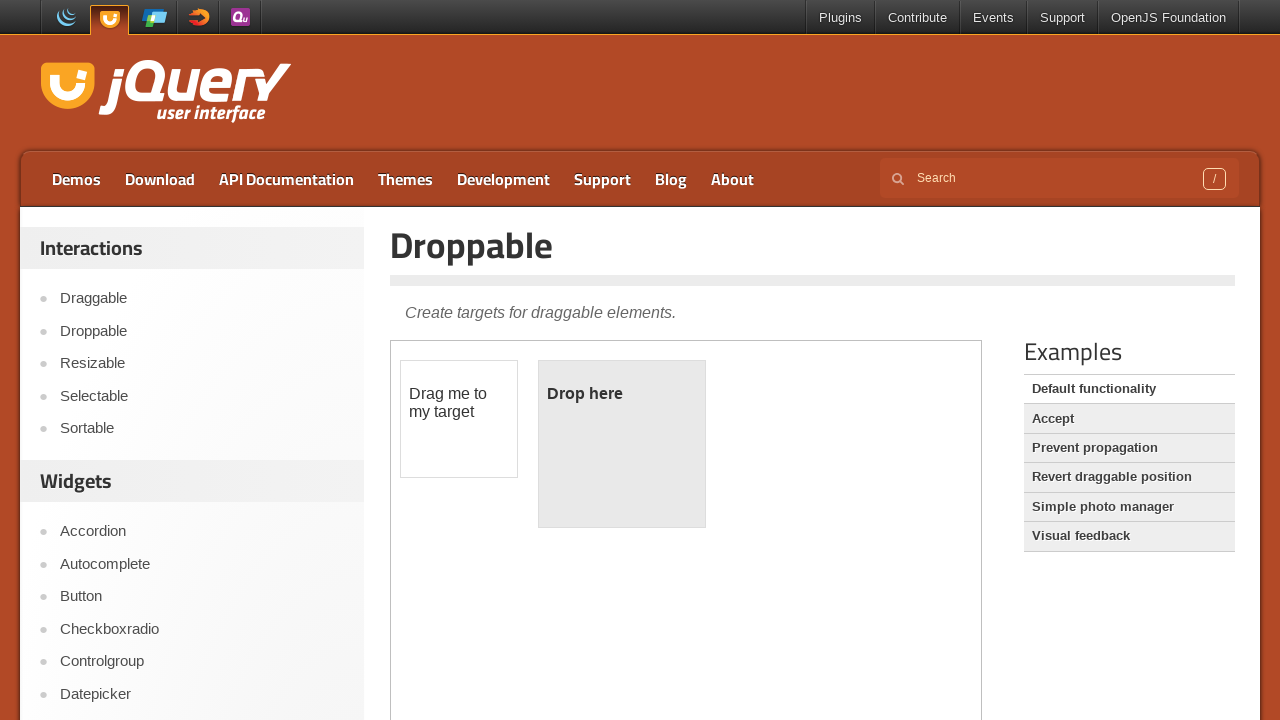

Located the droppable target element with id 'droppable'
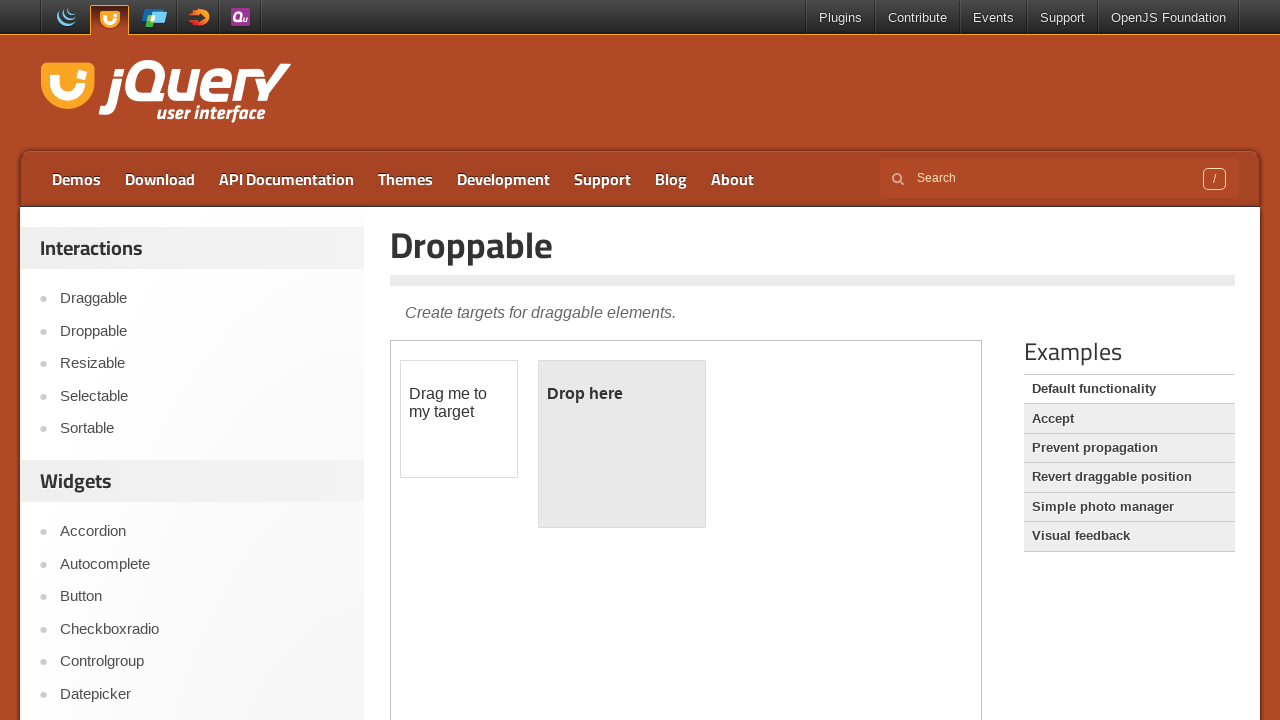

Successfully dragged the draggable element and dropped it onto the droppable target at (622, 444)
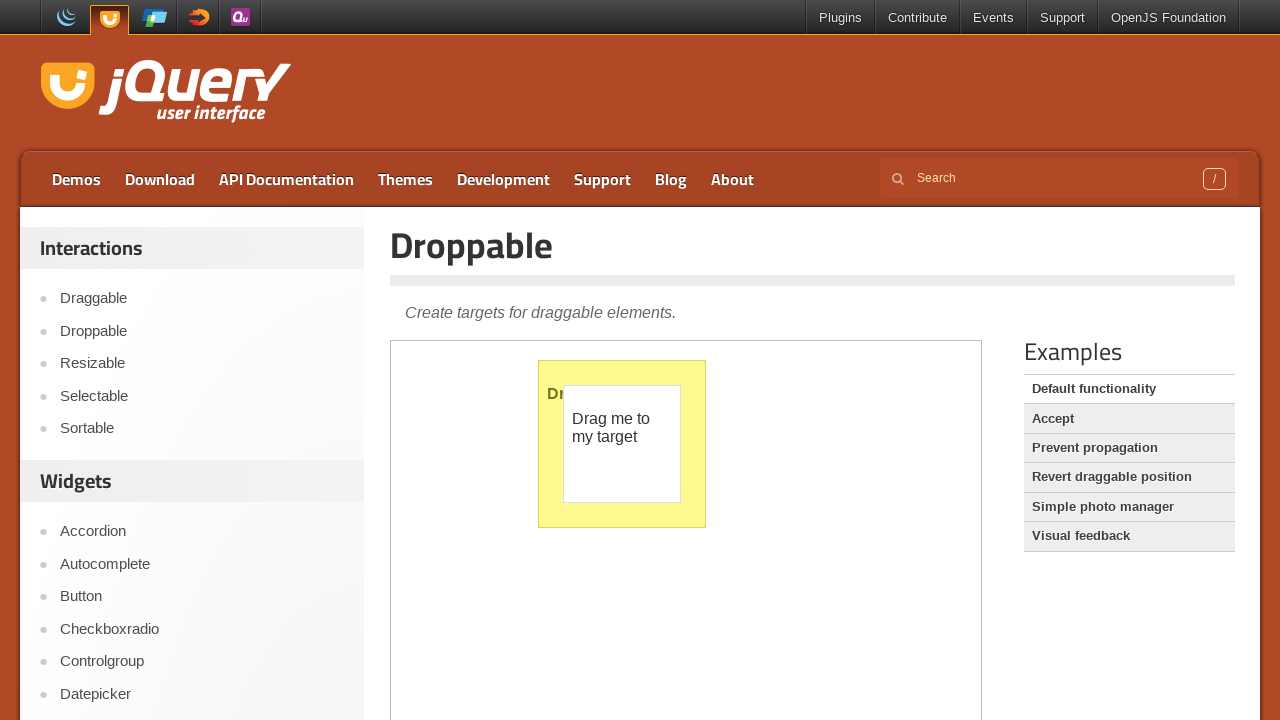

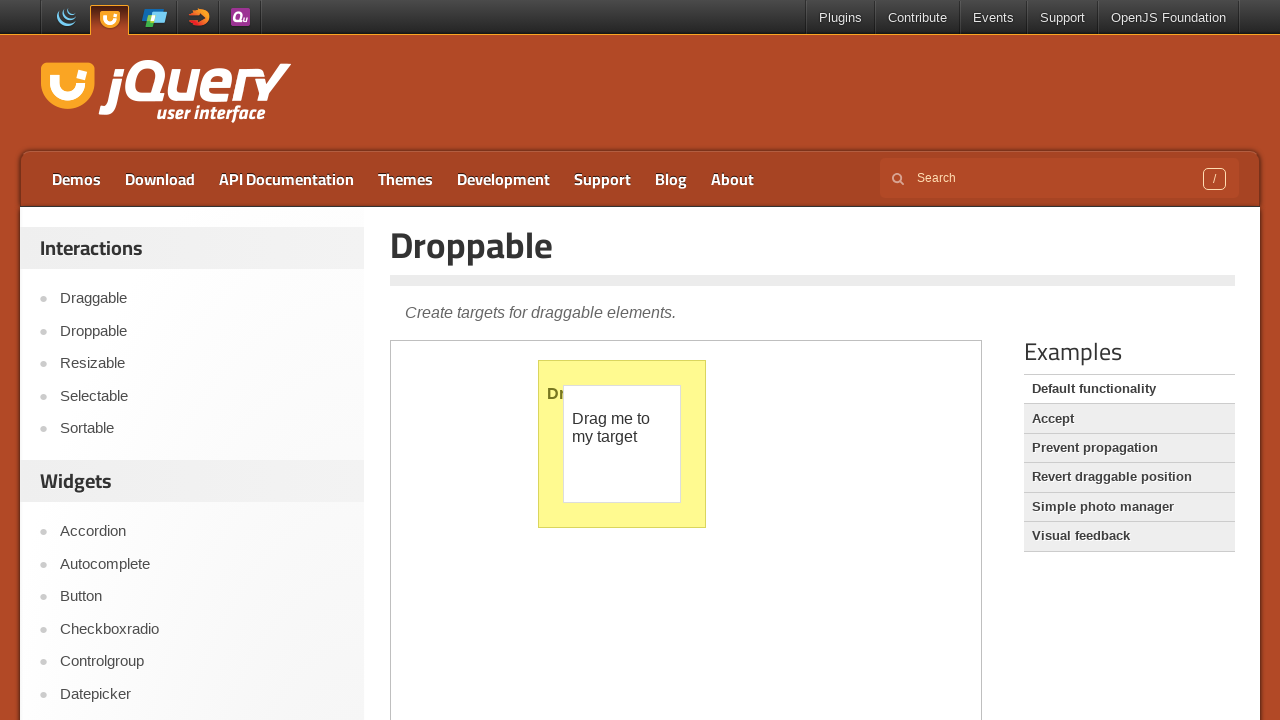